Tests dynamic dropdown functionality by selecting origin and destination cities, then selecting the current date from a date picker

Starting URL: https://rahulshettyacademy.com/dropdownsPractise/

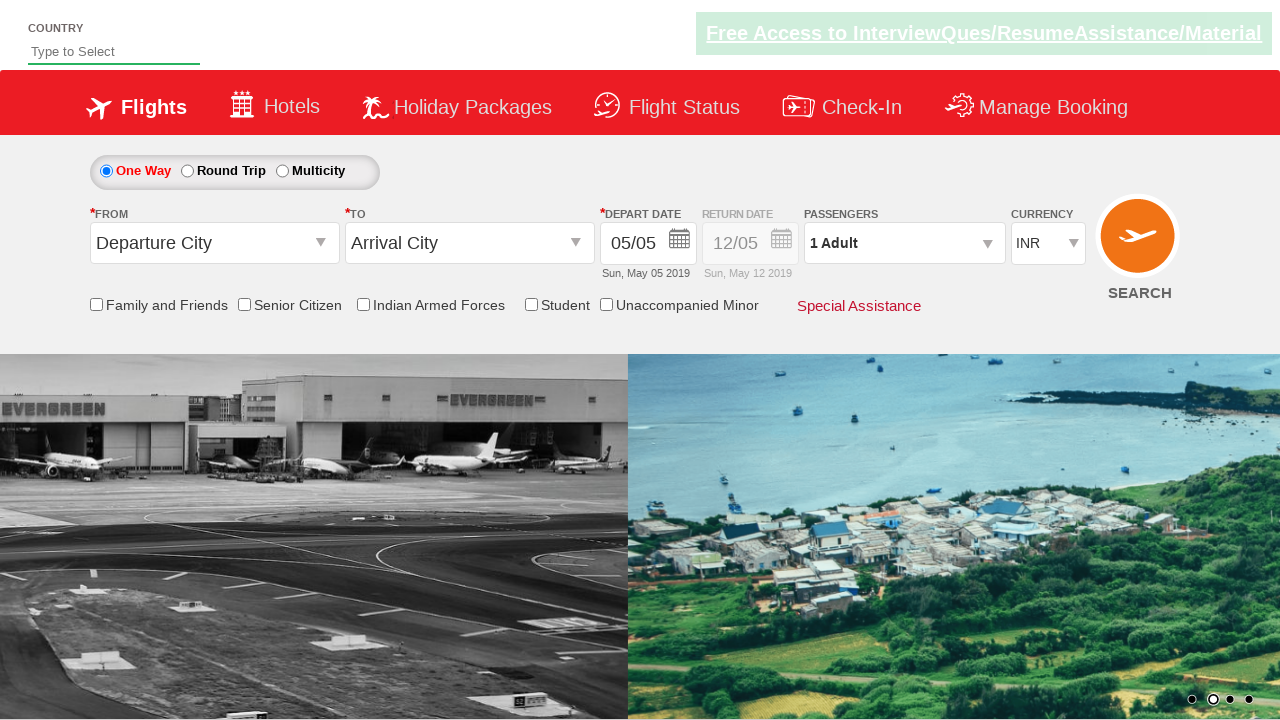

Clicked on origin station dropdown at (214, 243) on input#ctl00_mainContent_ddl_originStation1_CTXT
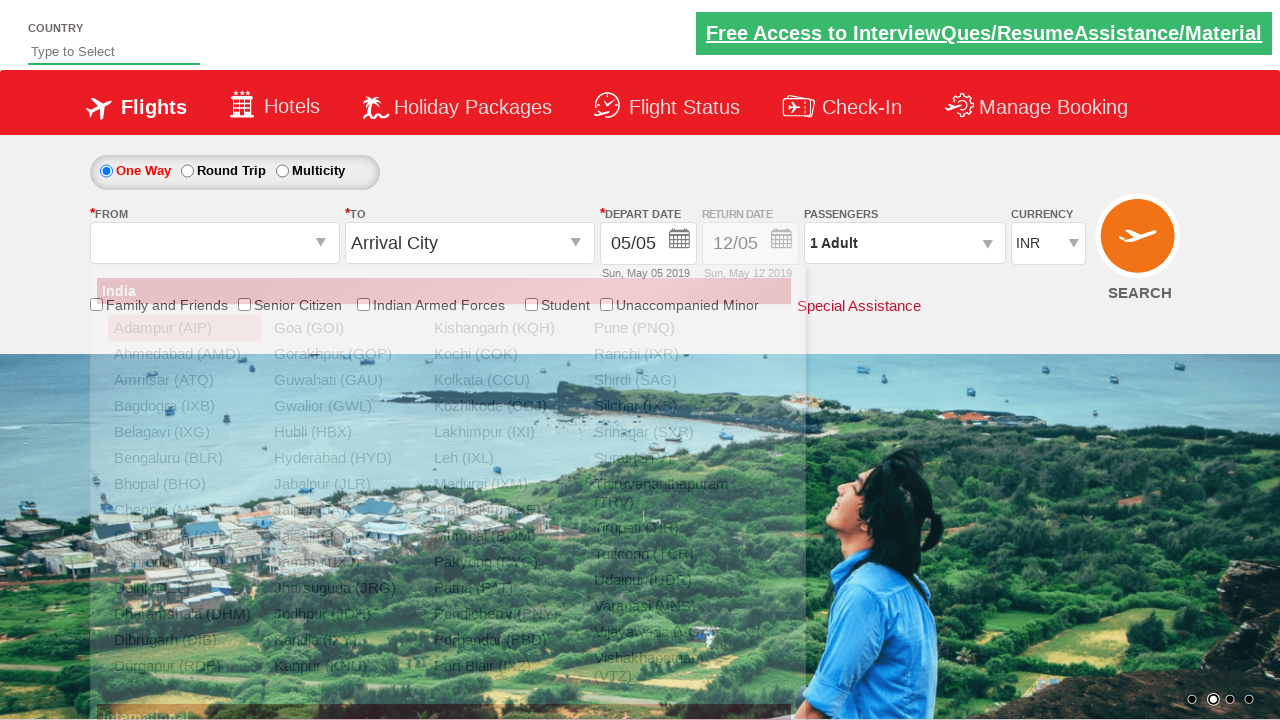

Selected Bangalore (BLR) as origin city at (184, 458) on a[value='BLR']
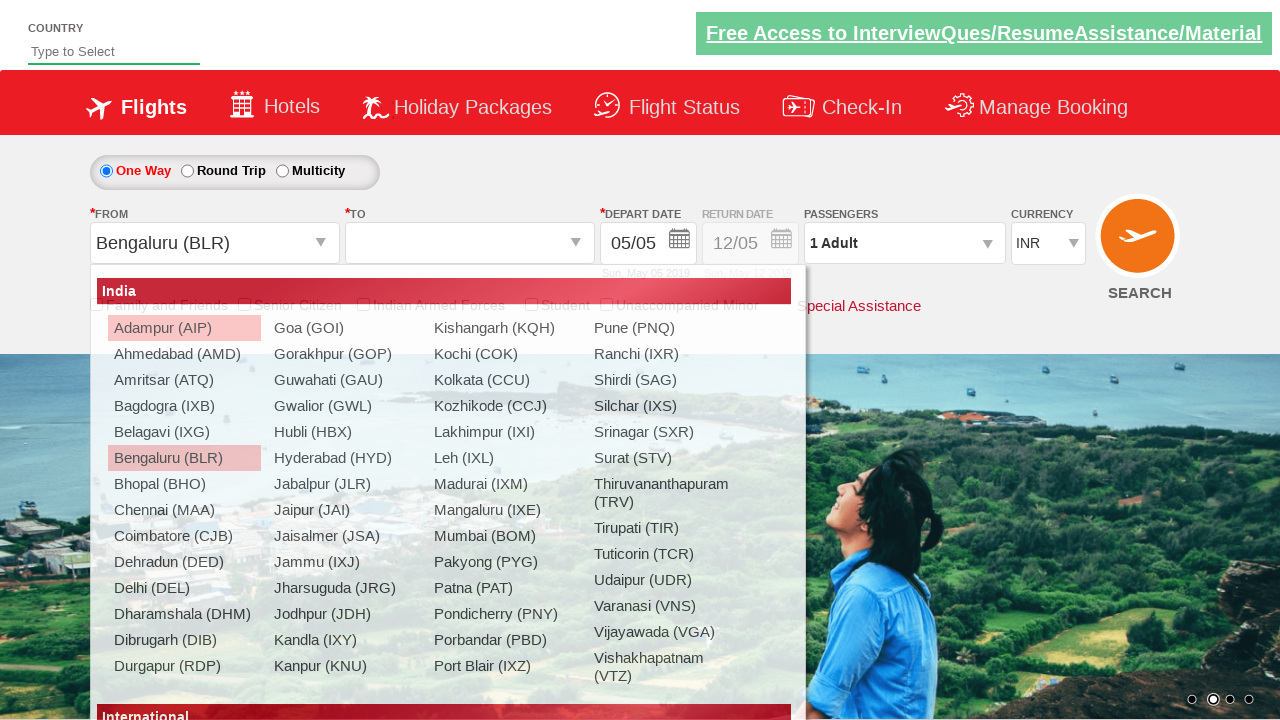

Waited for destination dropdown to update
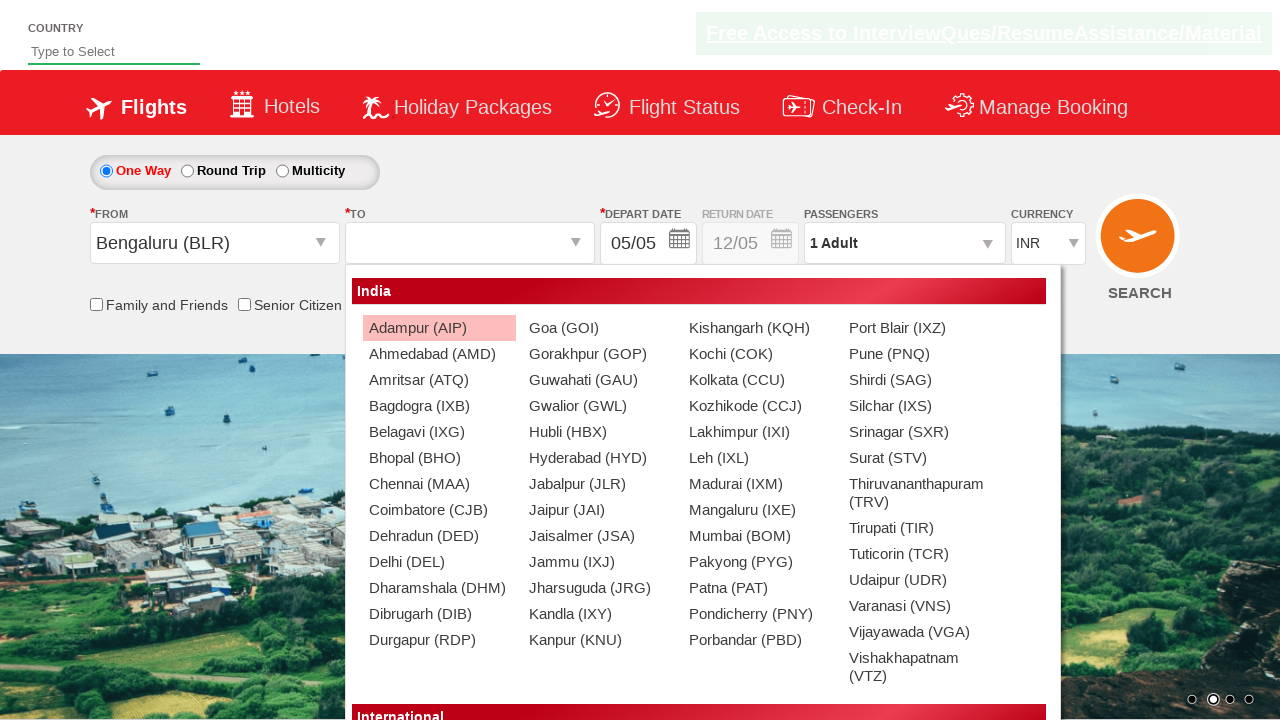

Selected Chennai (MAA) as destination city at (439, 484) on div#glsctl00_mainContent_ddl_destinationStation1_CTNR a[value='MAA']
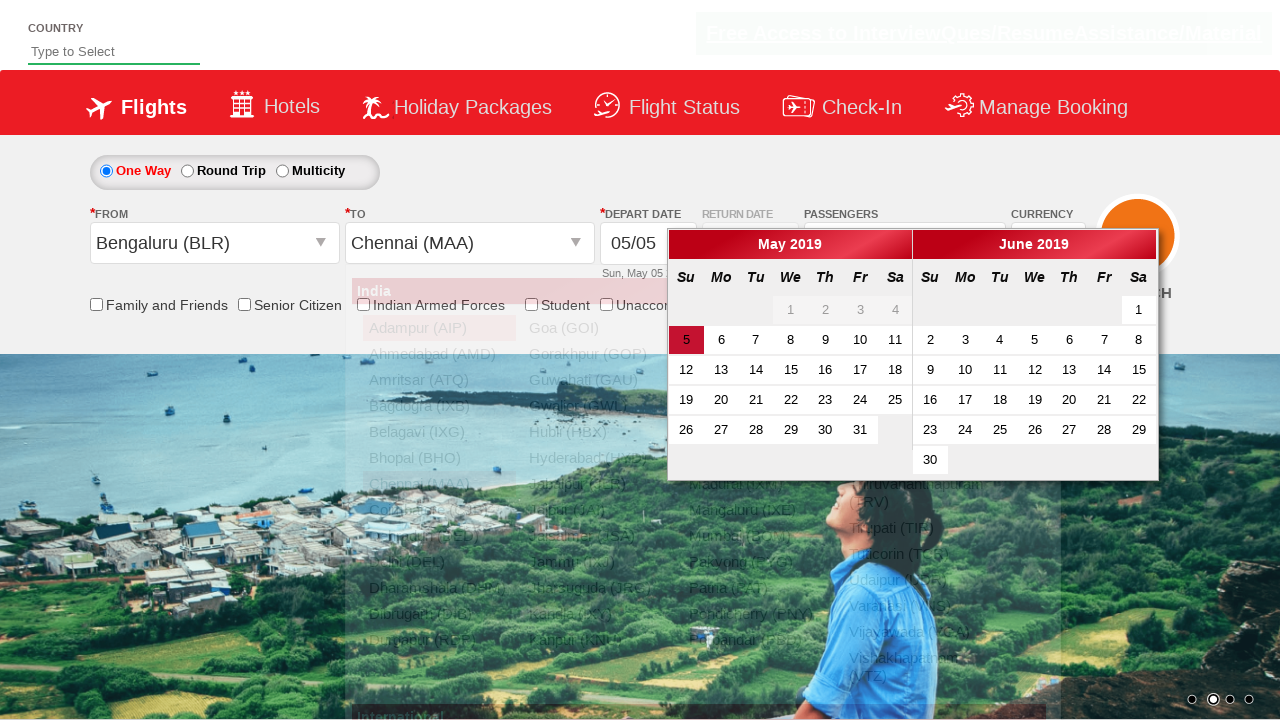

Selected current date from date picker at (686, 340) on a.ui-state-default.ui-state-active
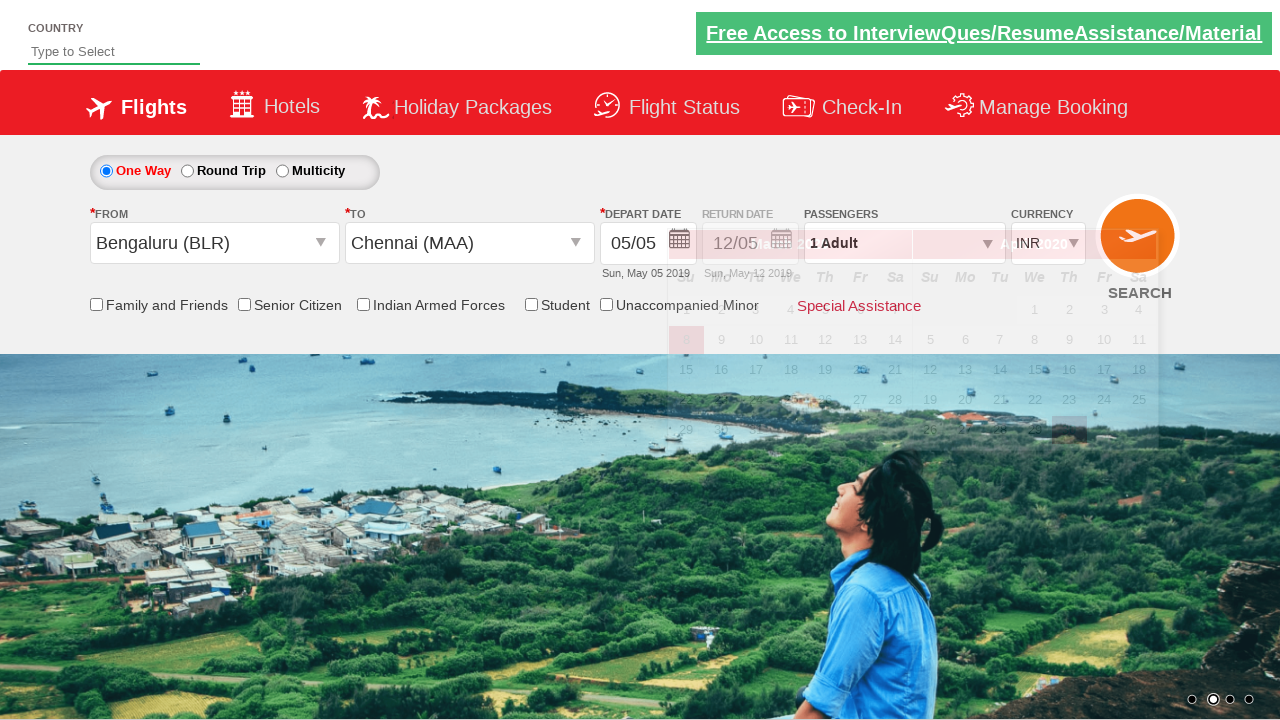

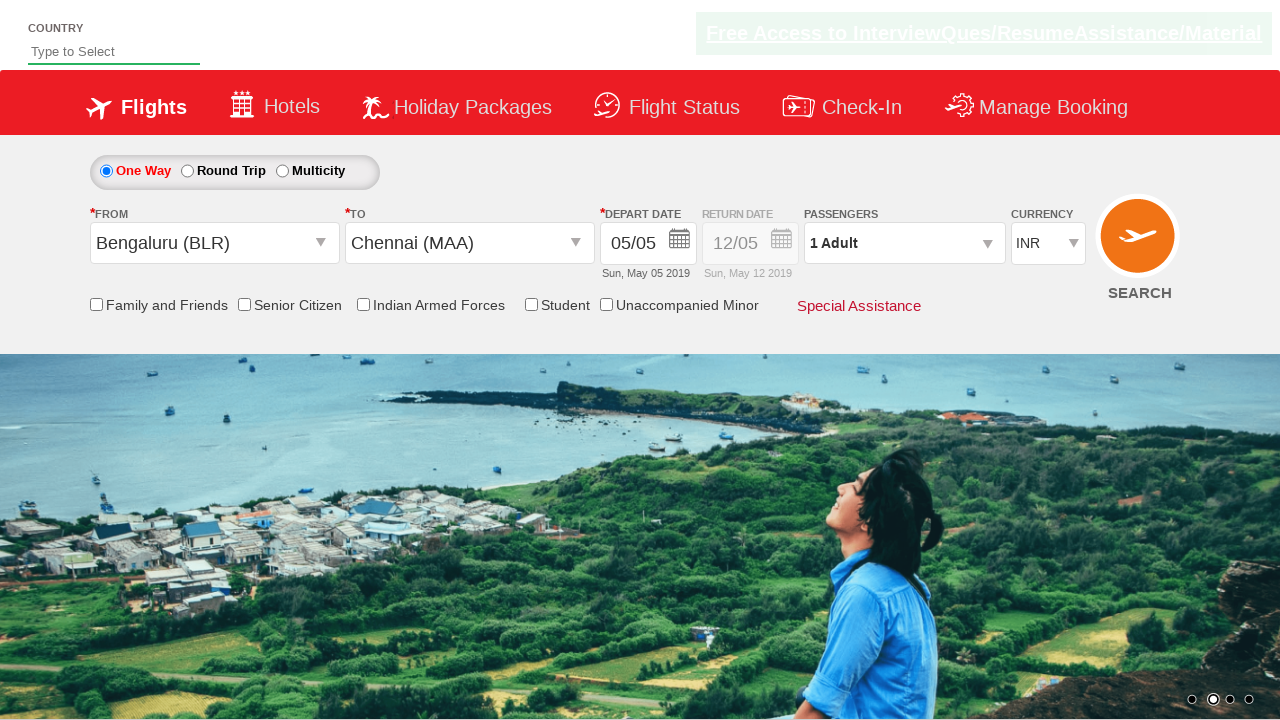